Tests navigation to the registration page by clicking the registration link on the Koel app homepage

Starting URL: https://qa.koel.app/

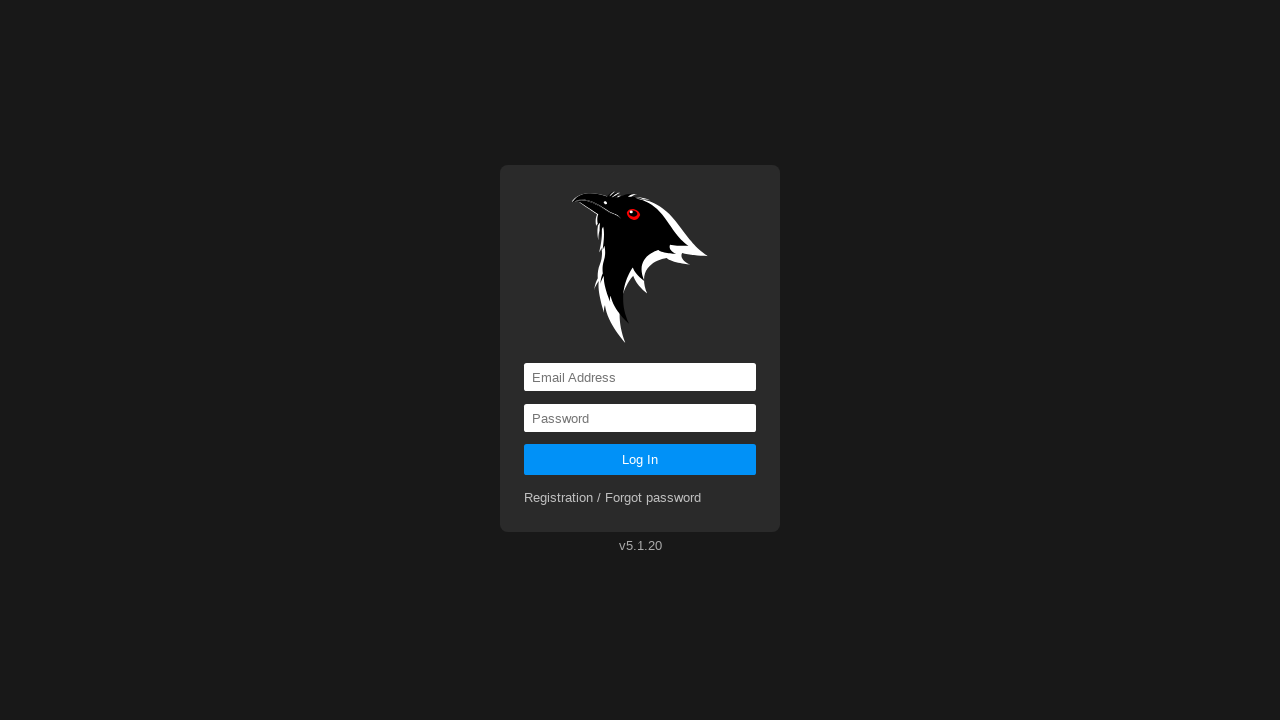

Navigated to Koel app homepage at https://qa.koel.app/
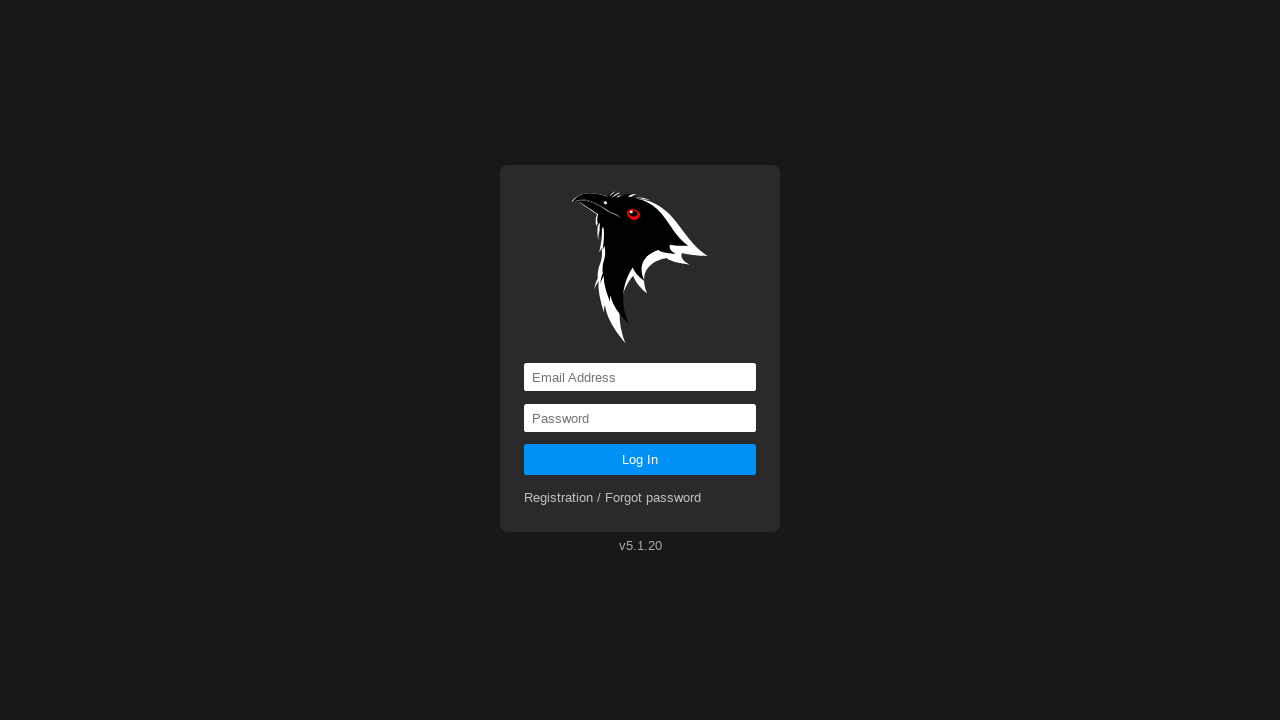

Clicked on registration link at (613, 498) on a[href='registration']
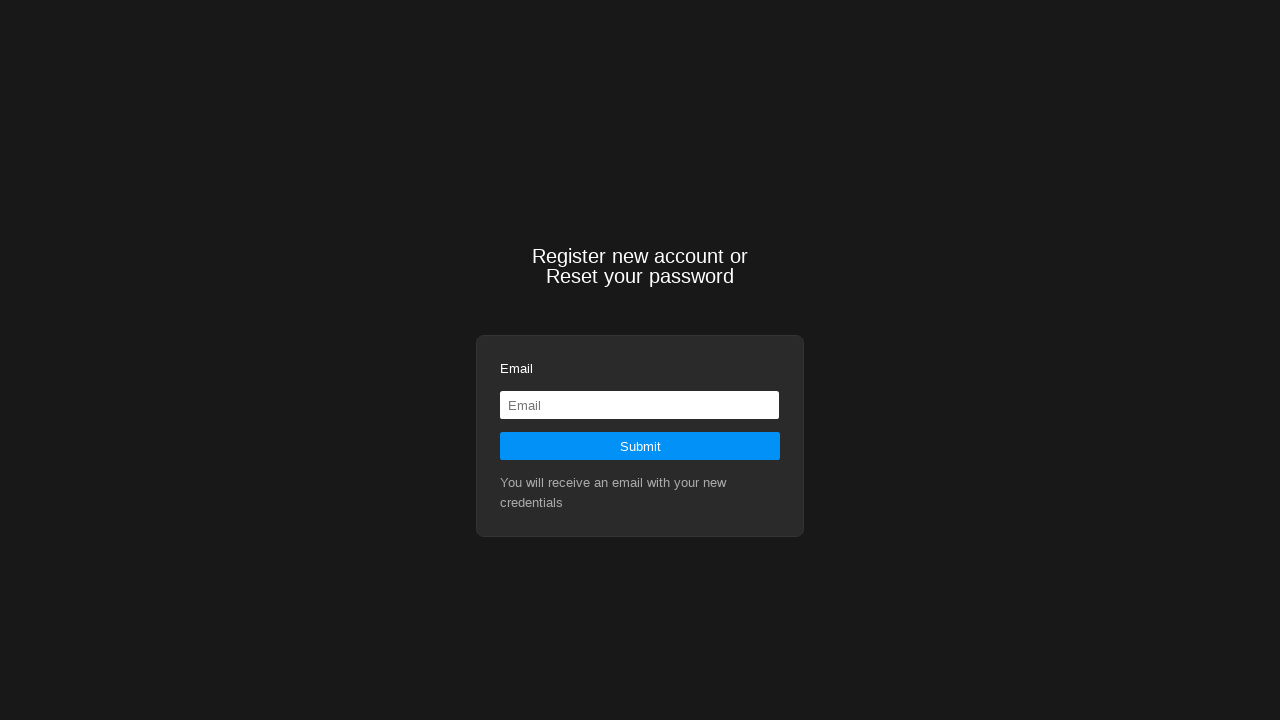

Navigation to registration page completed, page fully loaded
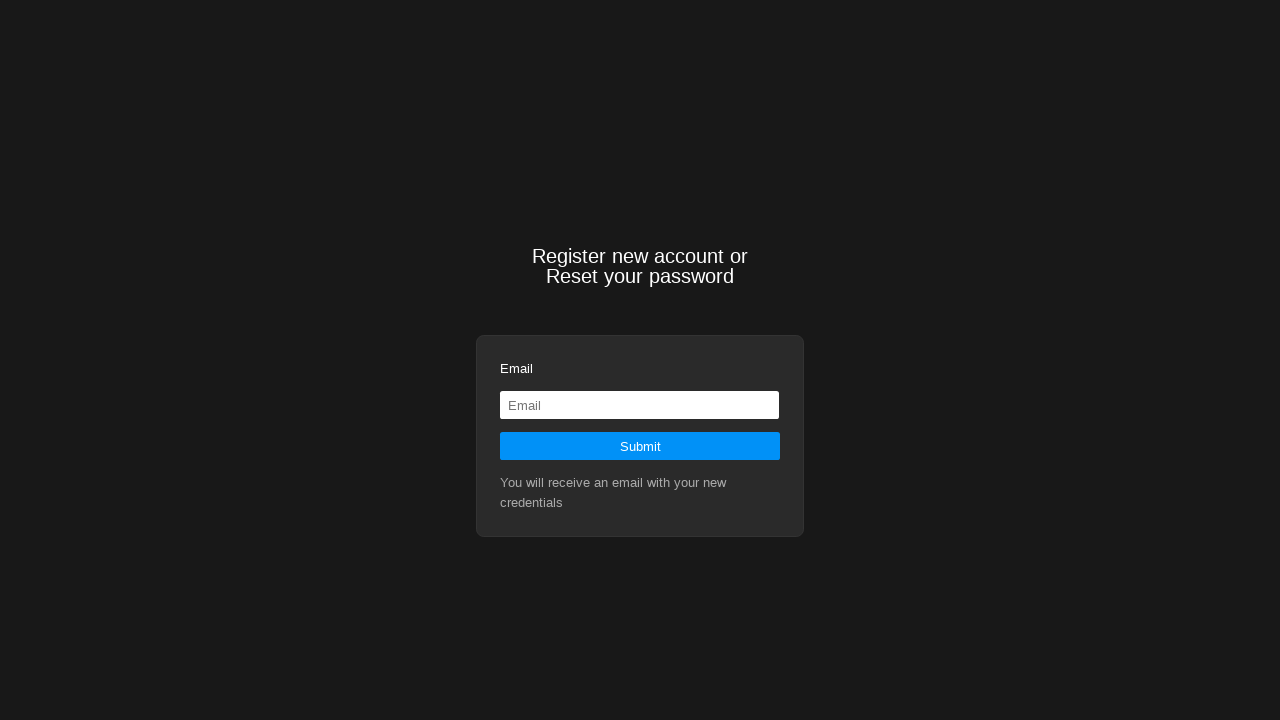

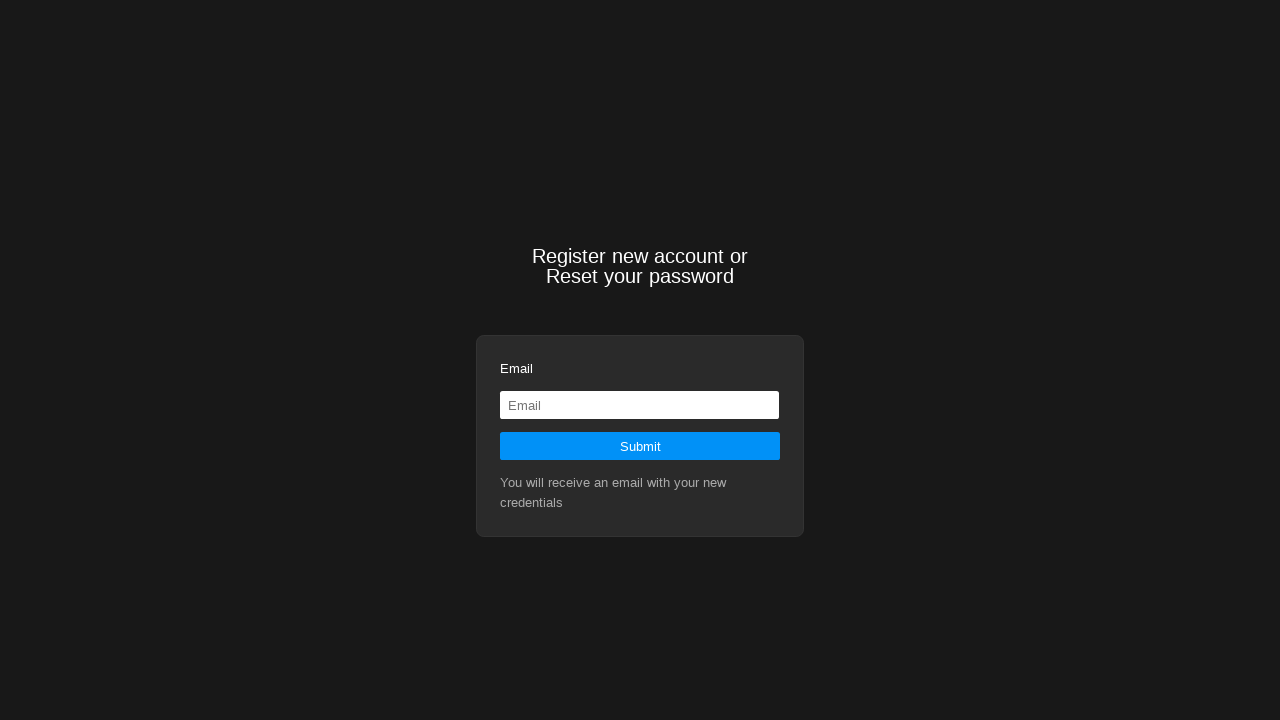